Tests context menu interaction by right-clicking on an image and navigating through popup menu options to open a new window

Starting URL: http://deluxe-menu.com/popup-mode-sample.html

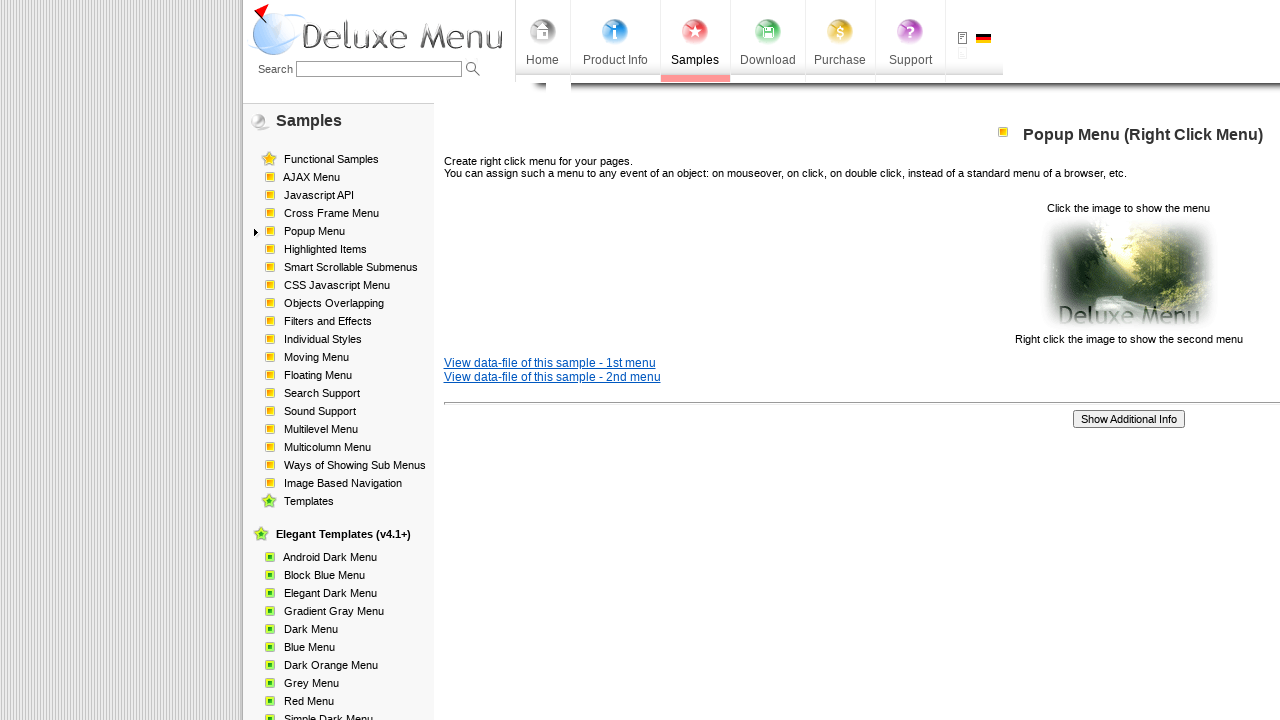

Located image element for right-click interaction
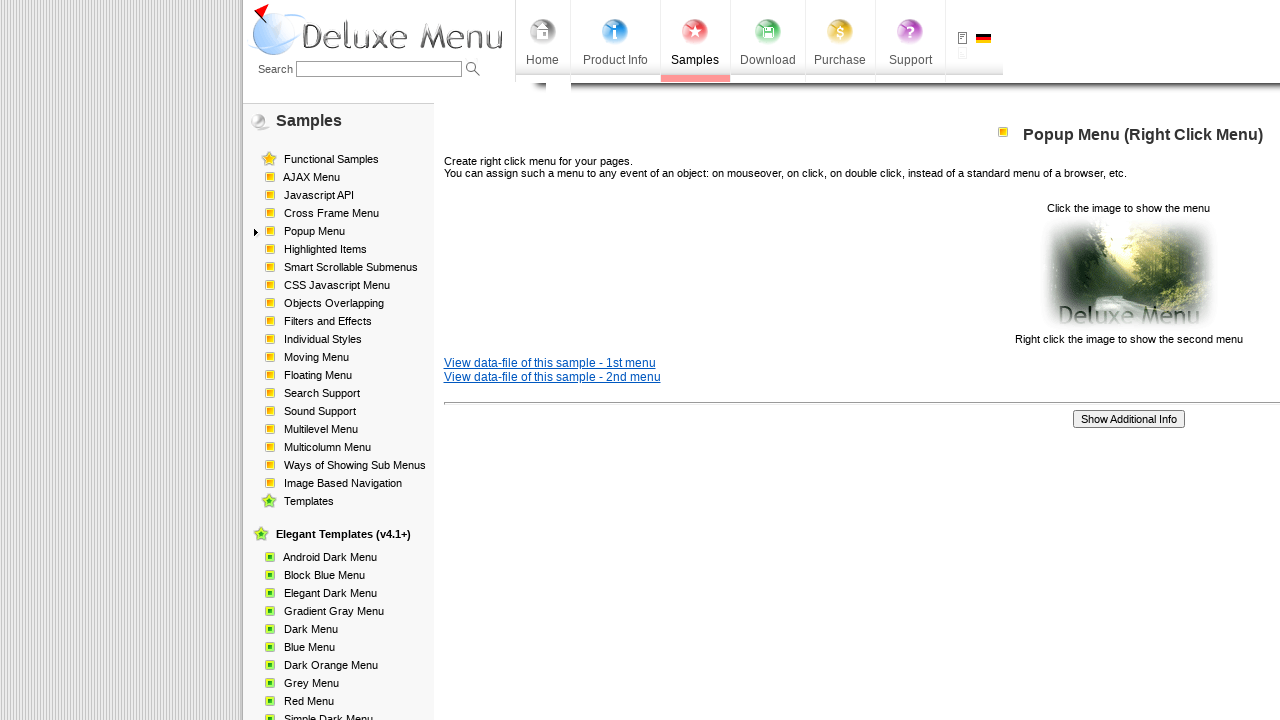

Right-clicked on image to open context menu at (1128, 274) on xpath=(//p[@align='center'])[2]//img
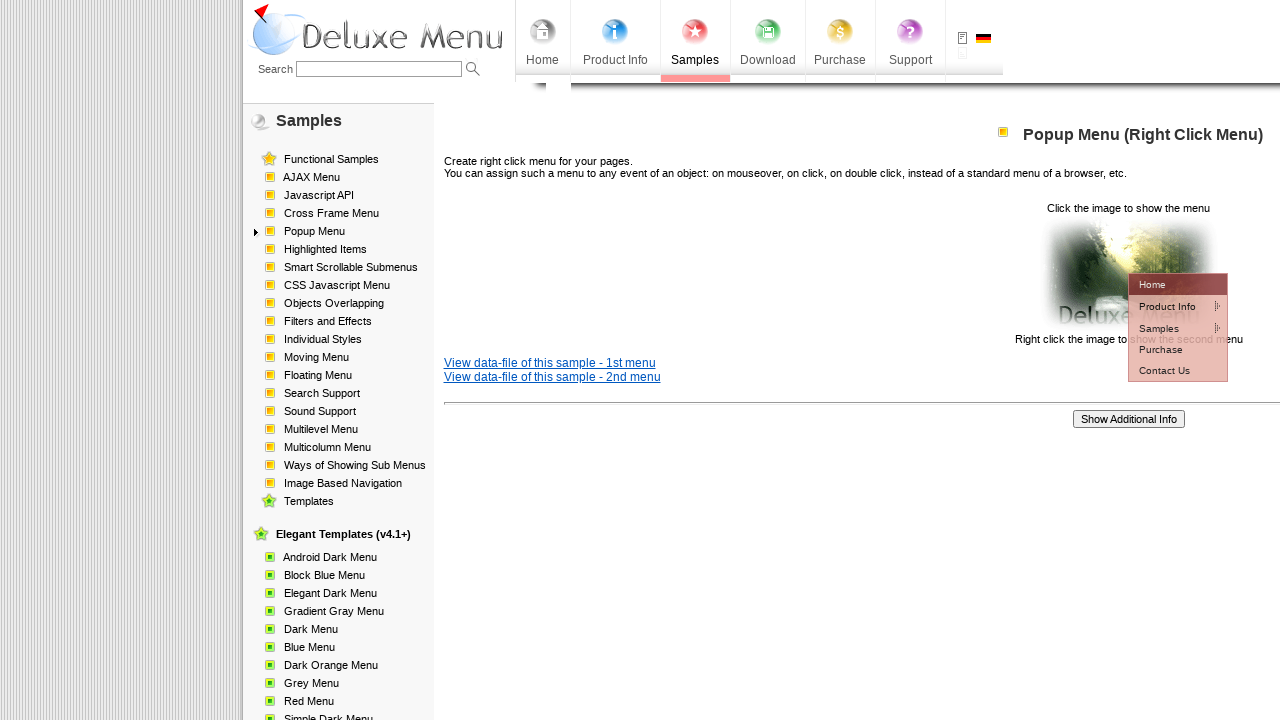

Clicked on 'Product Info' menu item at (1165, 306) on #dm2m1i1tdT
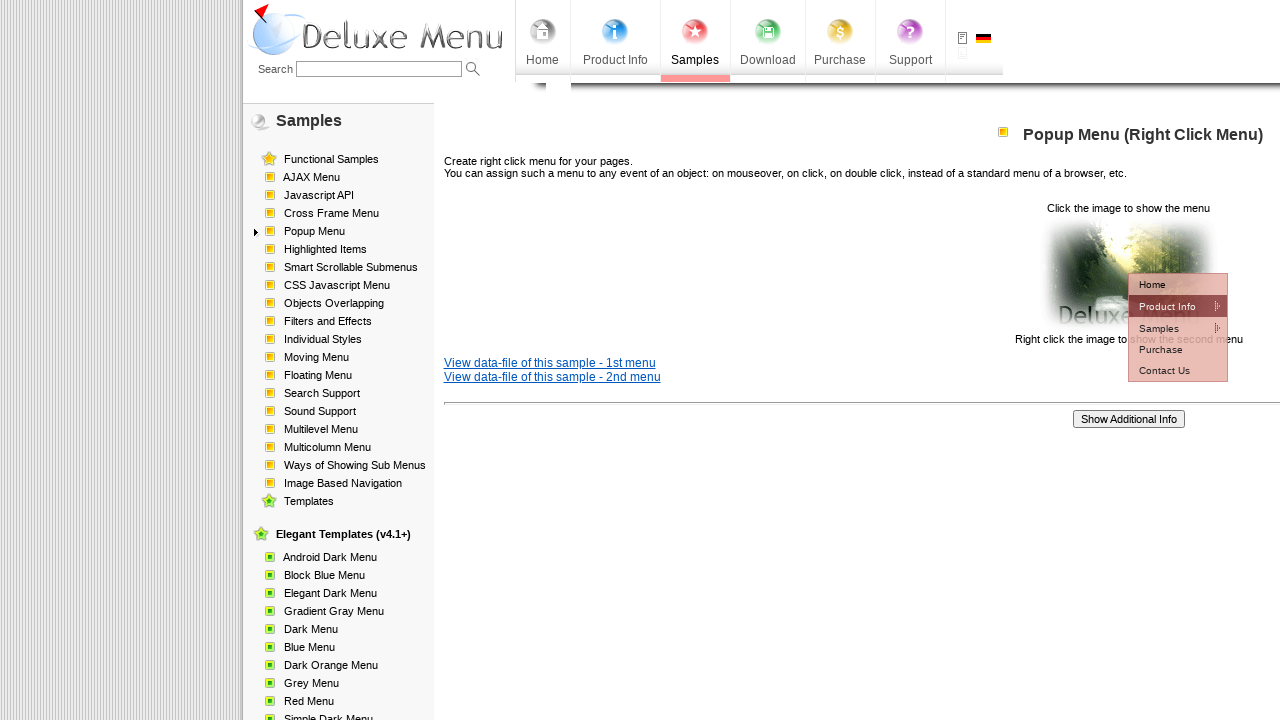

Clicked on 'Installation' menu item at (1052, 327) on #dm2m2i1tdT
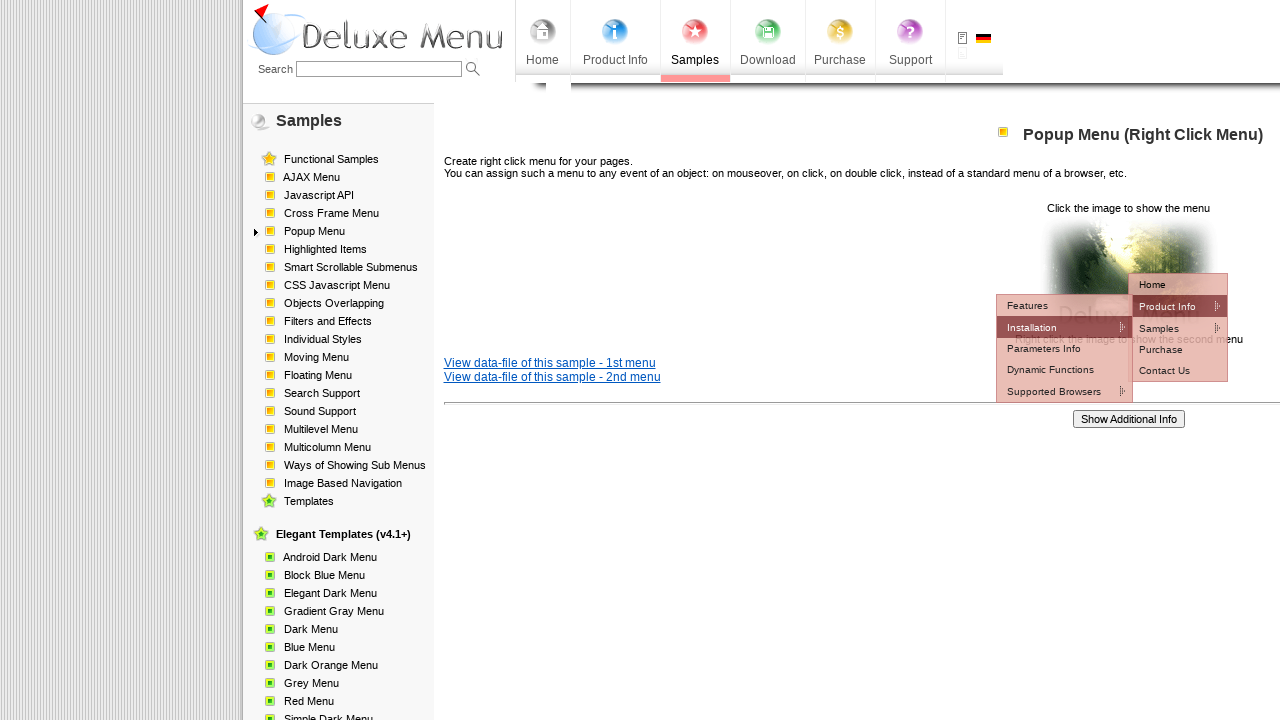

Clicked on 'How to Setup' menu item to open new window at (1178, 348) on #dm2m3i1tdT
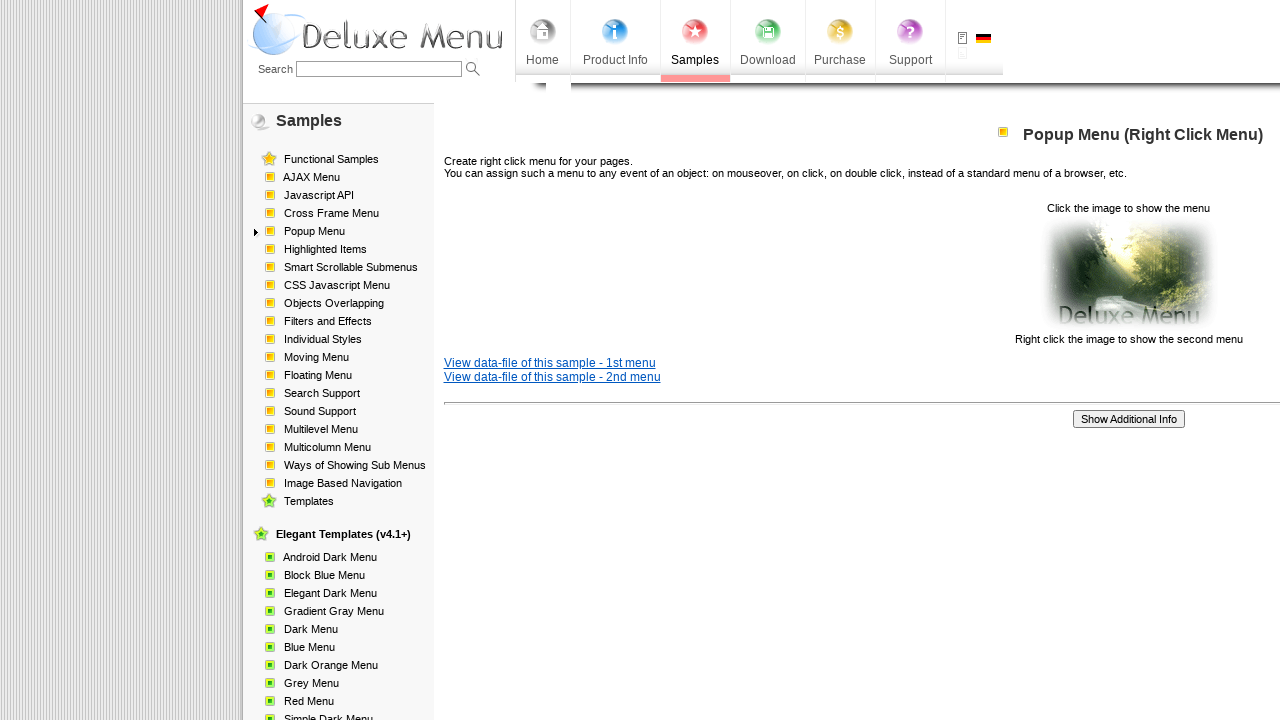

New page loaded successfully
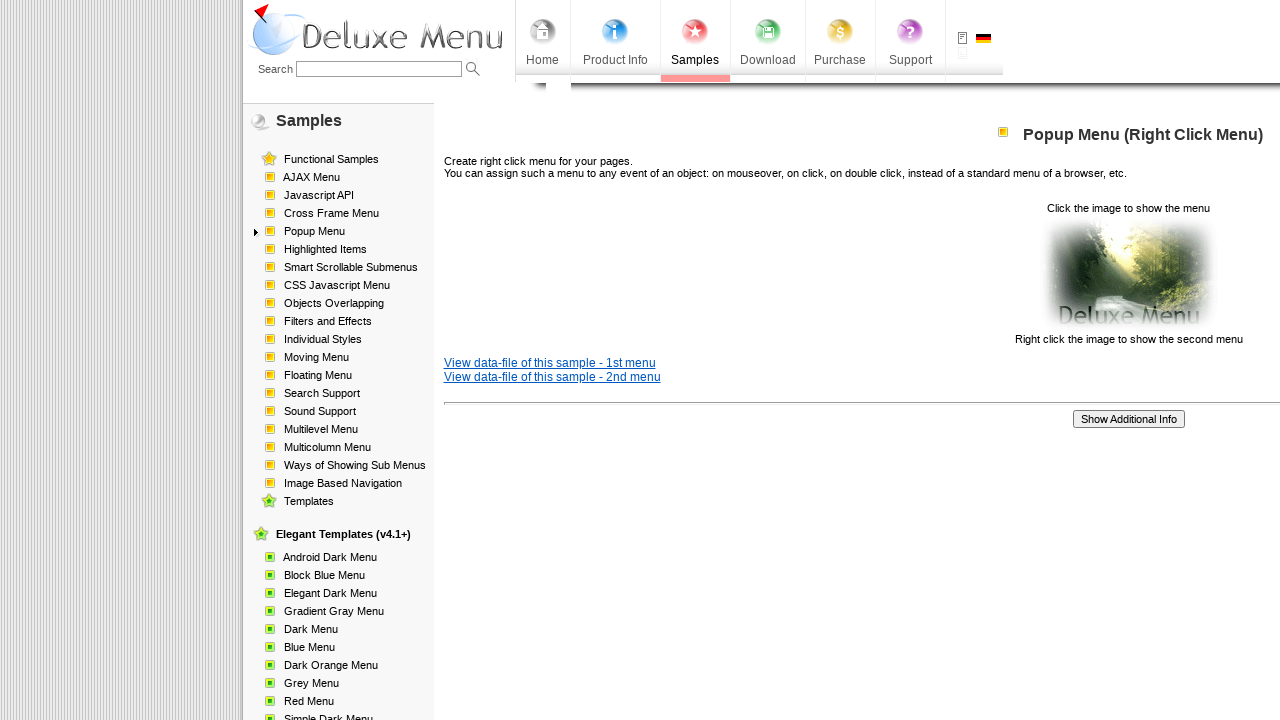

Retrieved new window URL: http://deluxe-menu.com/installation-info.html
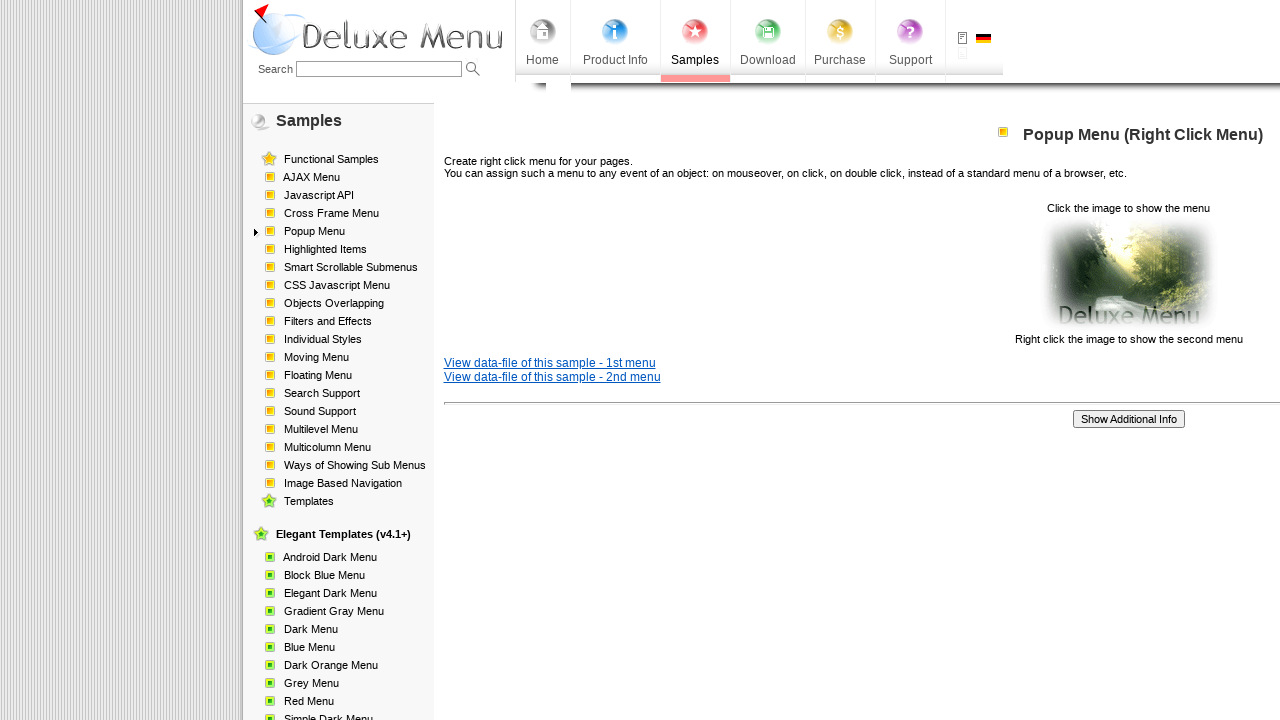

Closed the new page
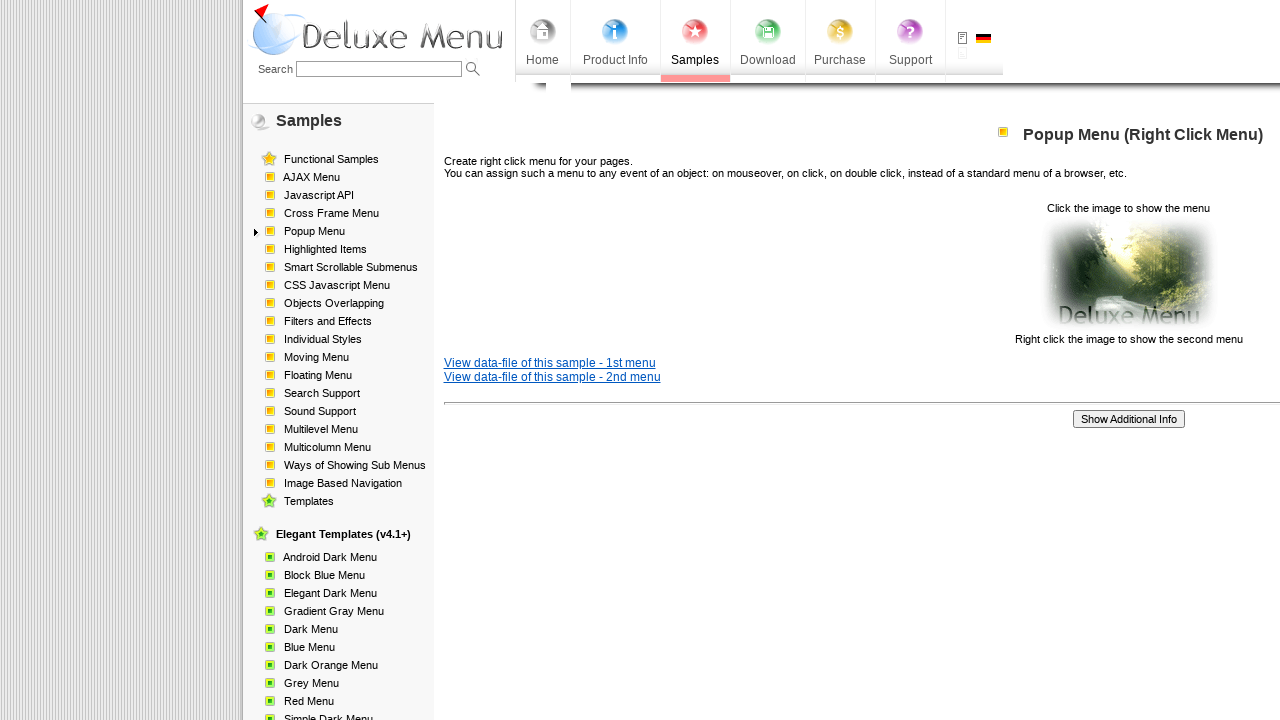

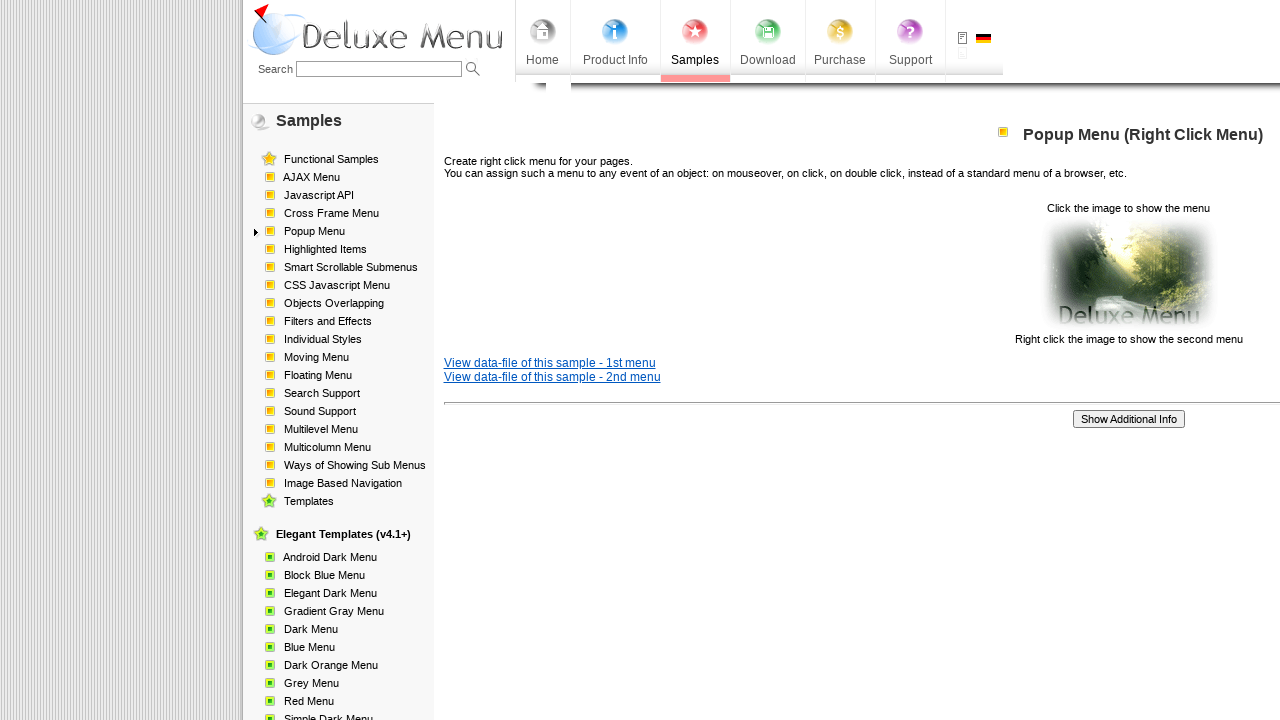